Tests filtering GitHub issues by author by clicking the authors filter, searching for a specific username, and selecting it from the dropdown

Starting URL: https://github.com/microsoft/vscode/issues

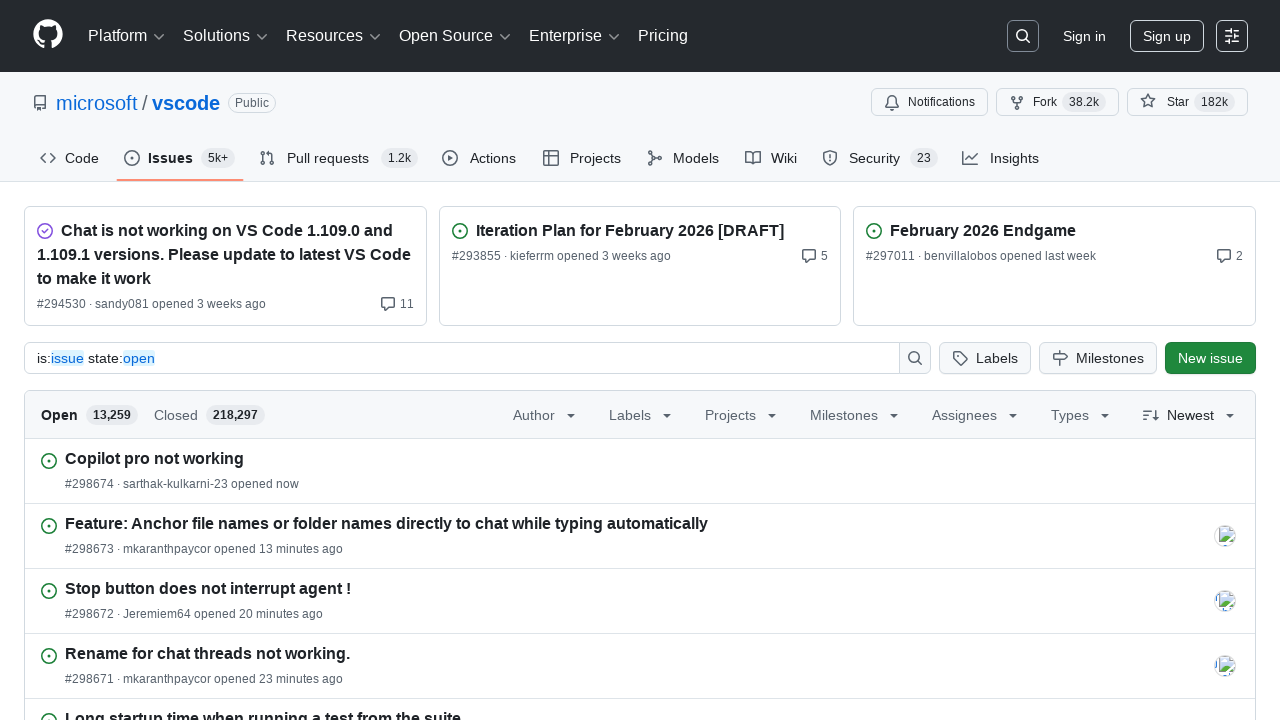

Clicked on the authors filter button at (546, 414) on [data-testid="authors-anchor-button"]
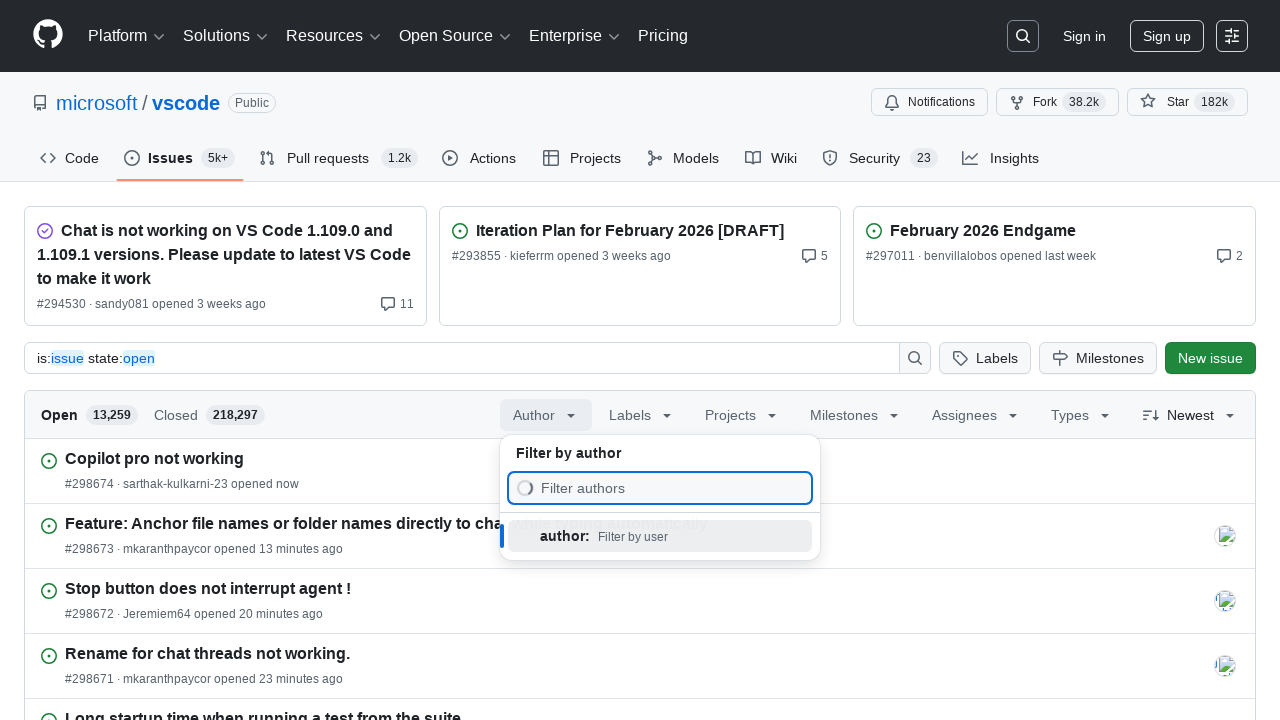

Clicked on the author filter input field at (664, 488) on input[placeholder="Filter authors"]
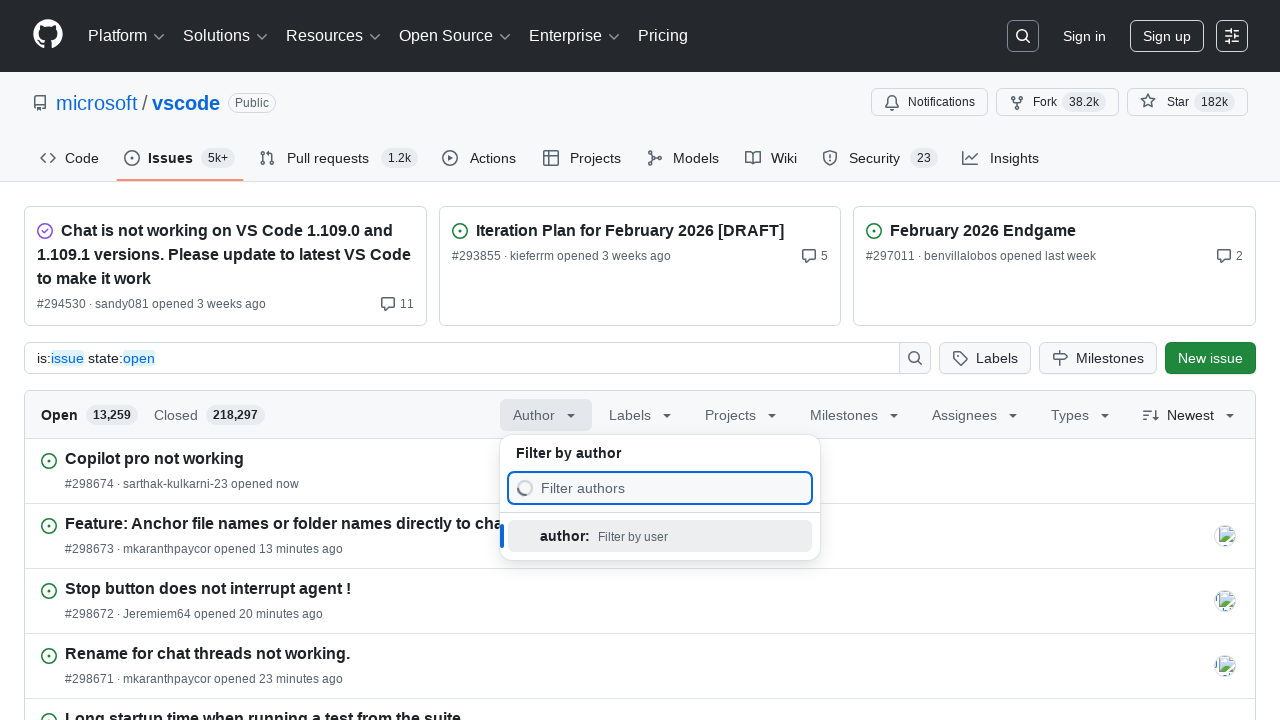

Typed 'bpasero' into the author filter input on input[placeholder="Filter authors"]
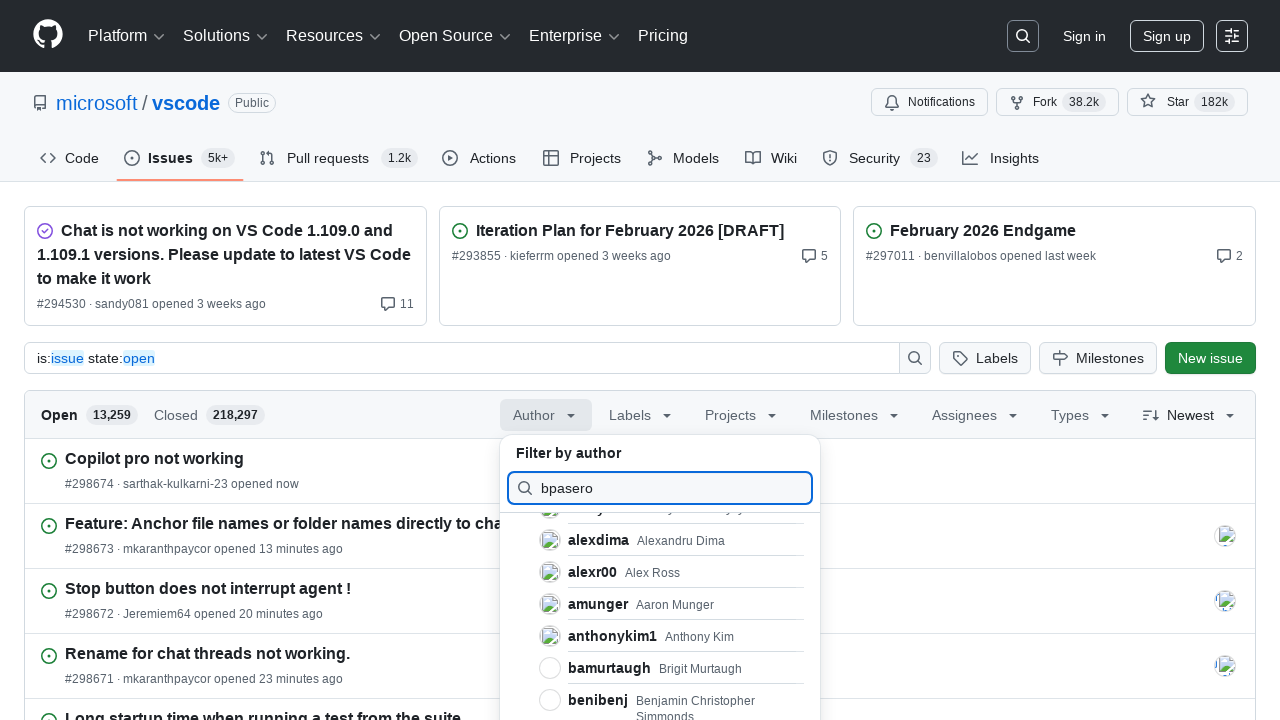

Selected 'bpasero' from the author dropdown at (593, 536) on xpath=//span[contains(text(), 'bpasero')]
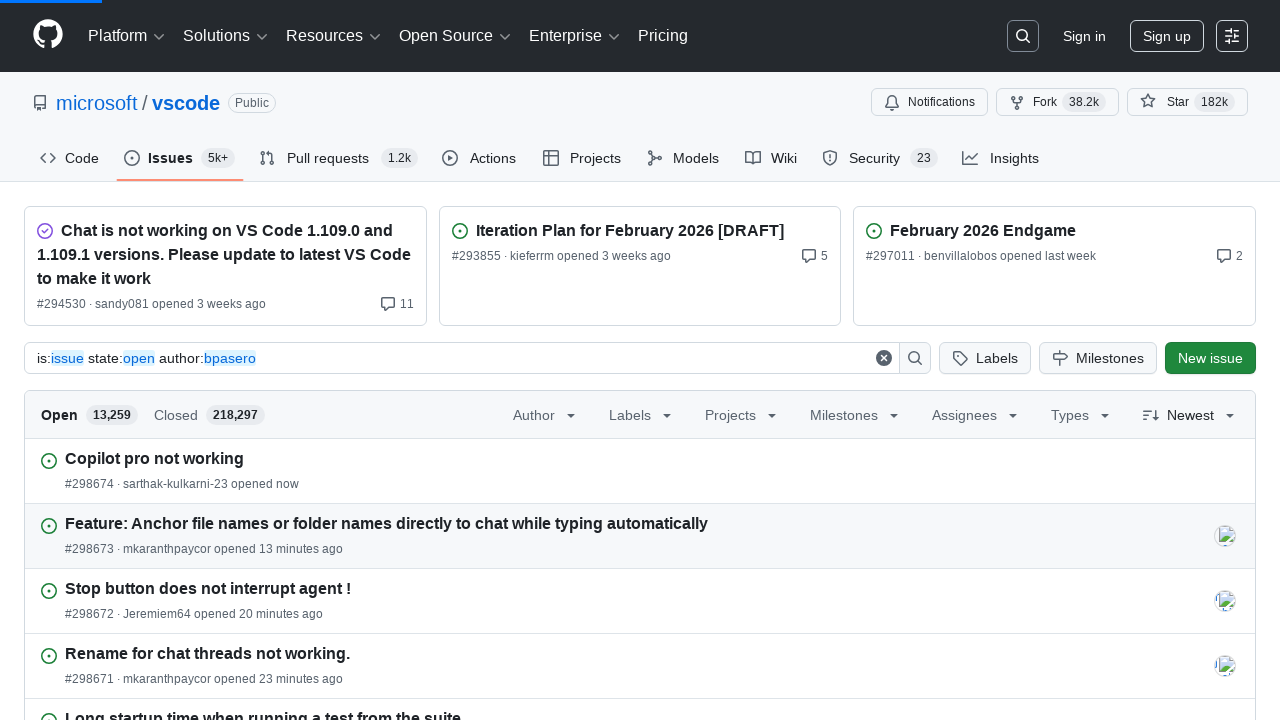

Waited for filtered results to load
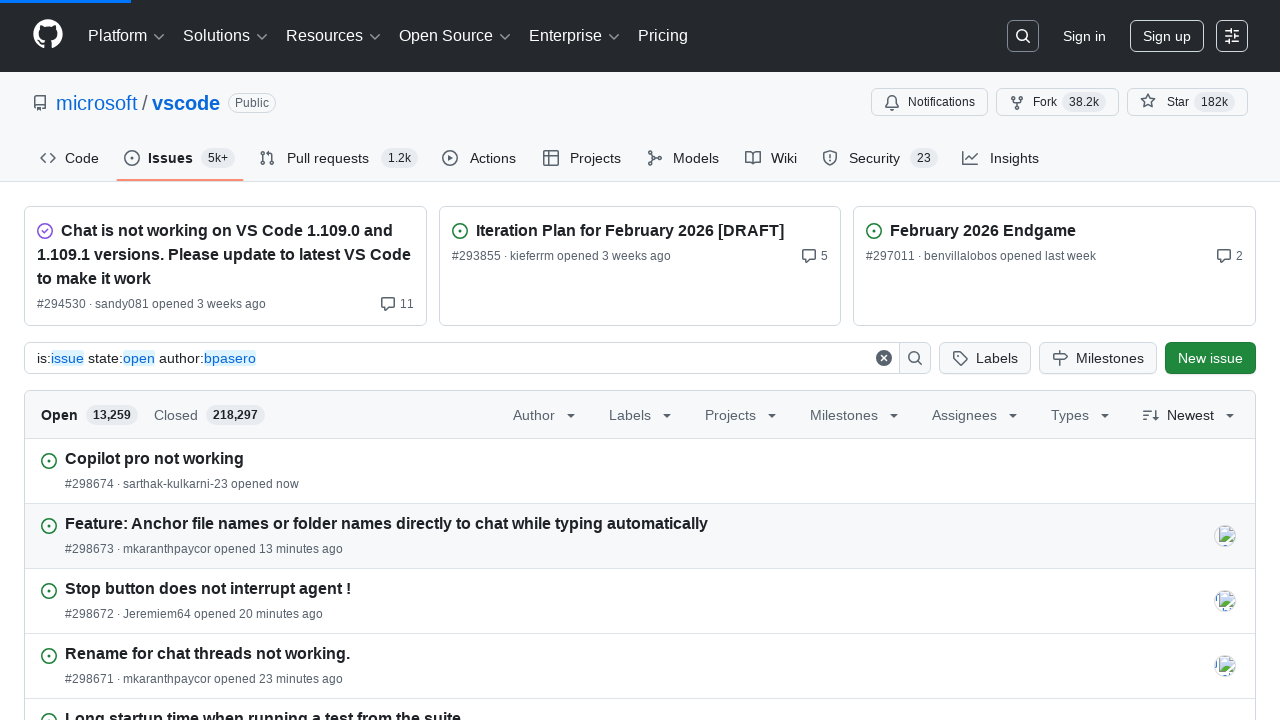

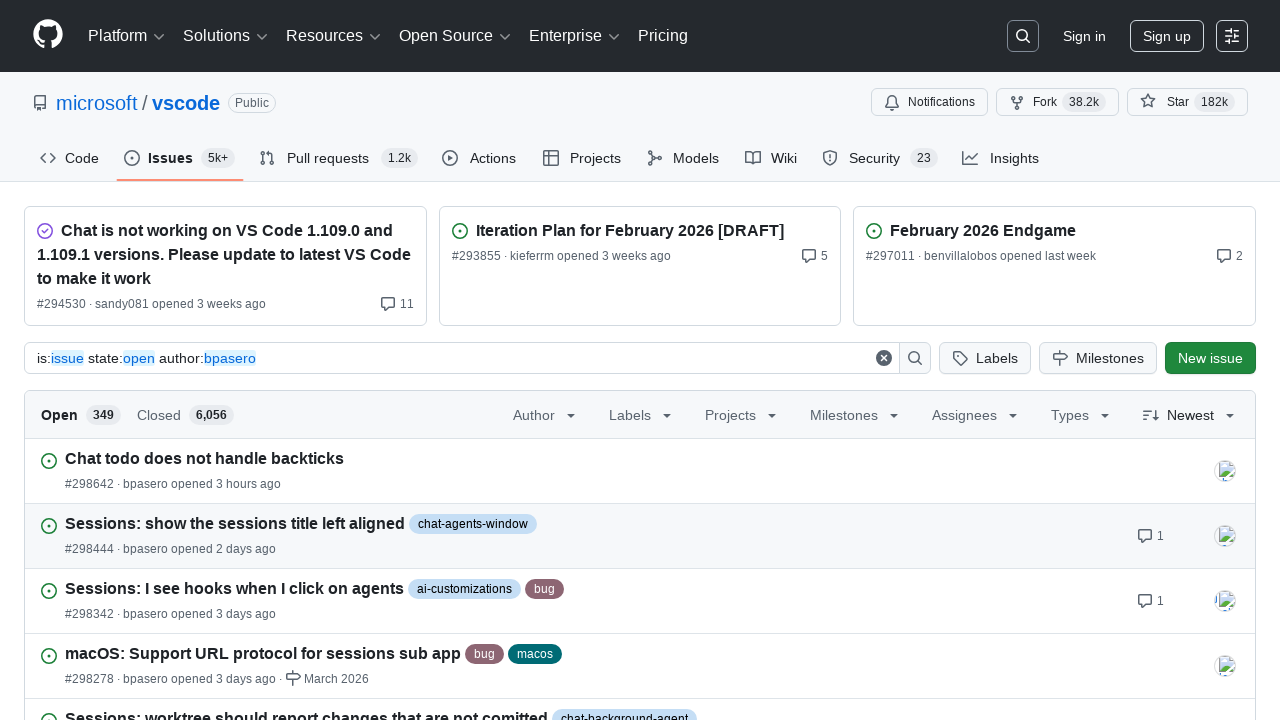